Tests the "Forgot Your Password" flow by clicking the forgot password link, verifying the reset password page loads, entering a username, and submitting the reset password request

Starting URL: https://opensource-demo.orangehrmlive.com/web/index.php/auth/login

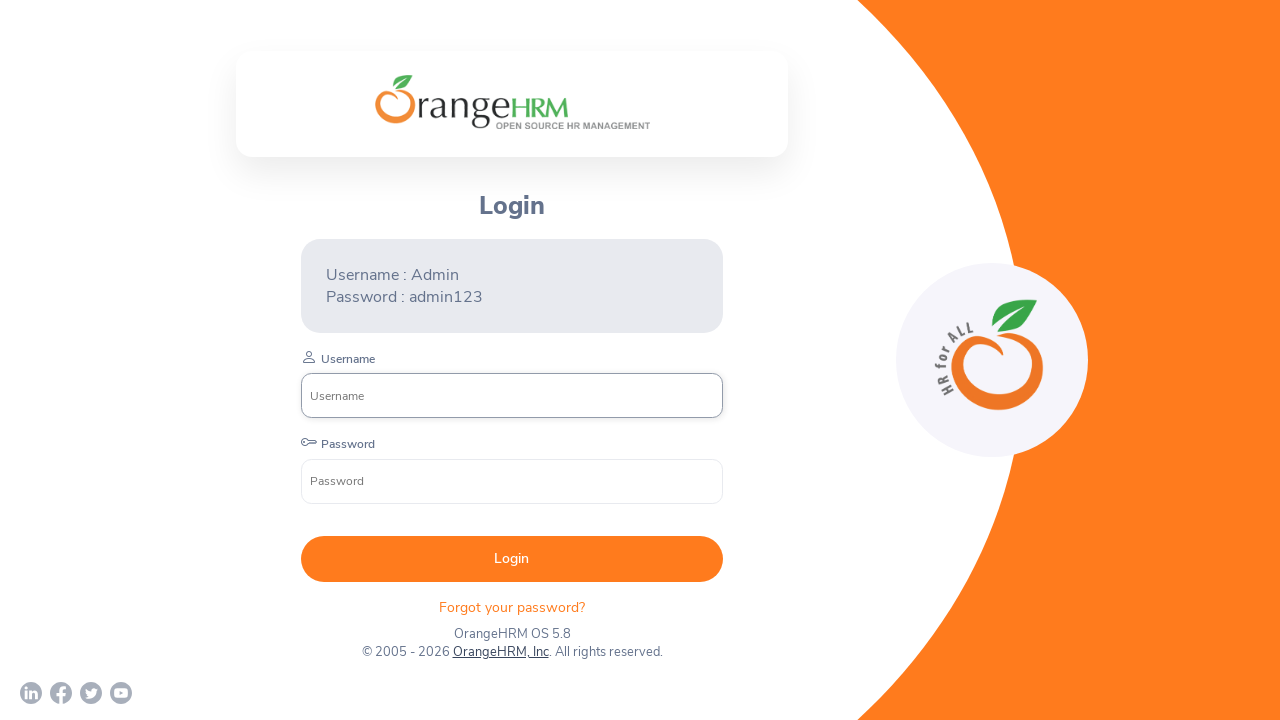

Clicked 'Forgot your password?' link at (512, 607) on p:has-text('Forgot your password?')
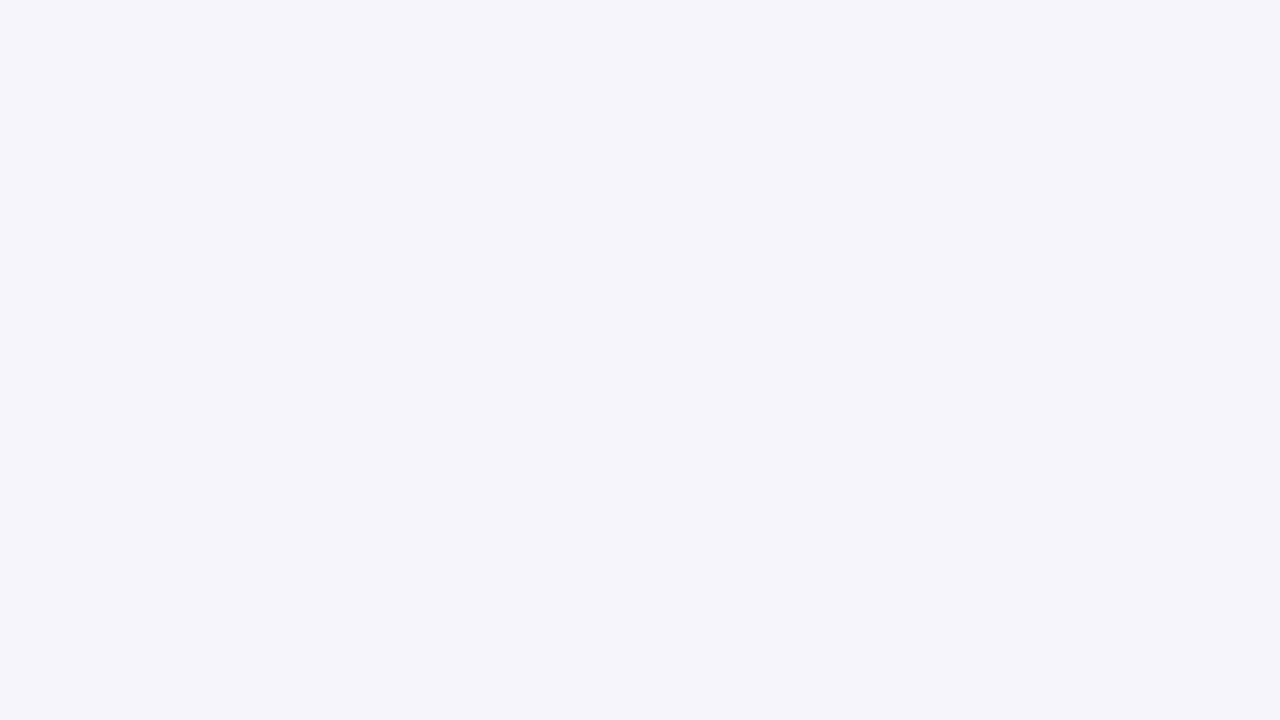

Reset Password page loaded and heading verified
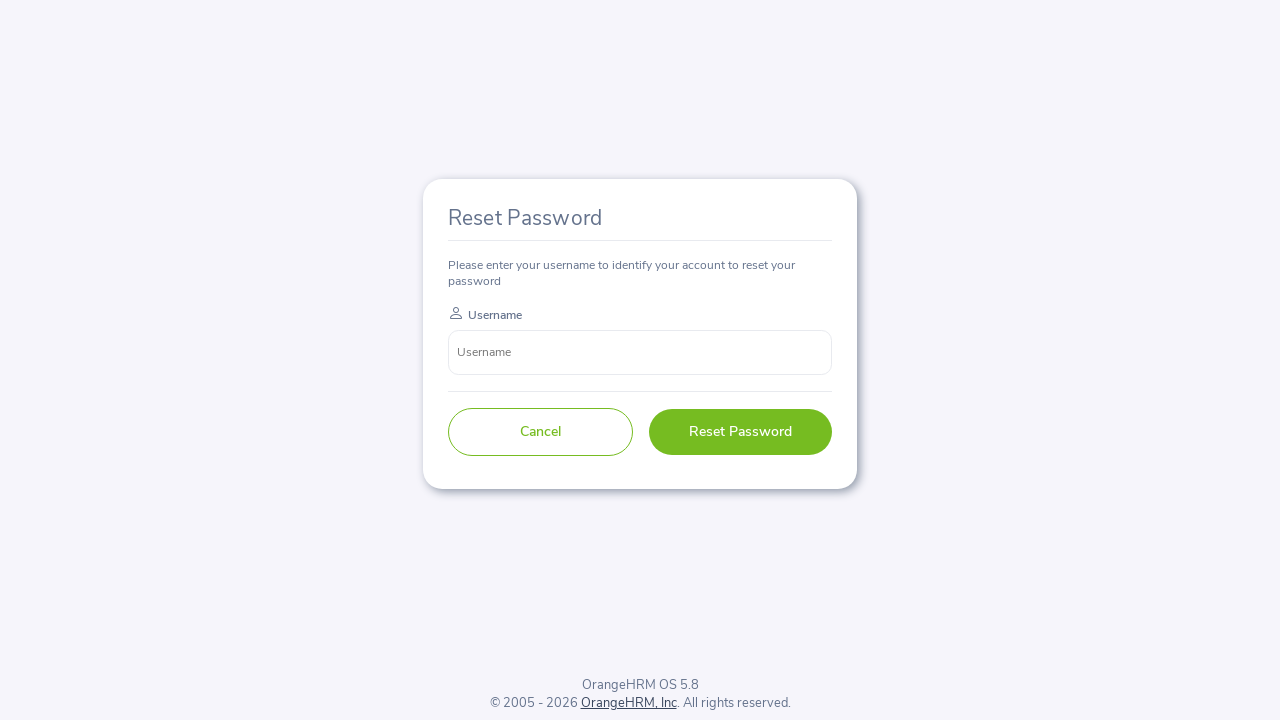

Entered username 'admin_user_847' in reset password form on input[name='username']
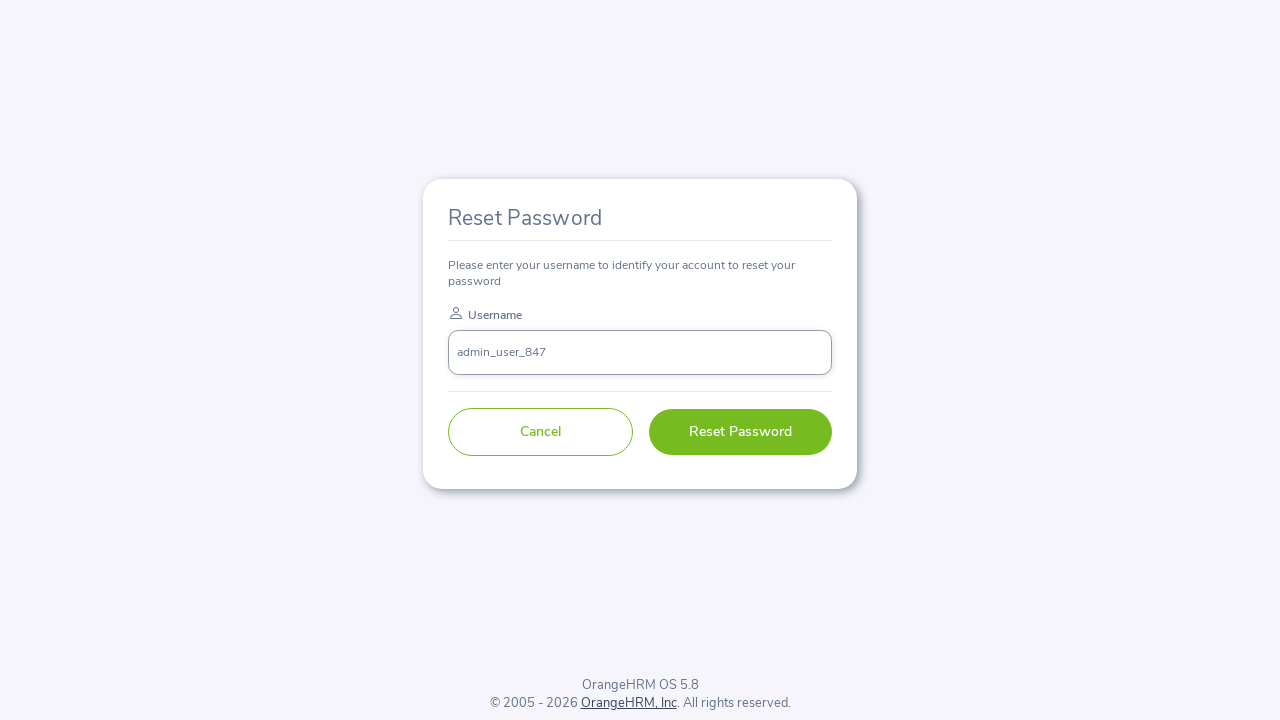

Clicked Reset Password button to submit request at (740, 432) on button:has-text('Reset Password')
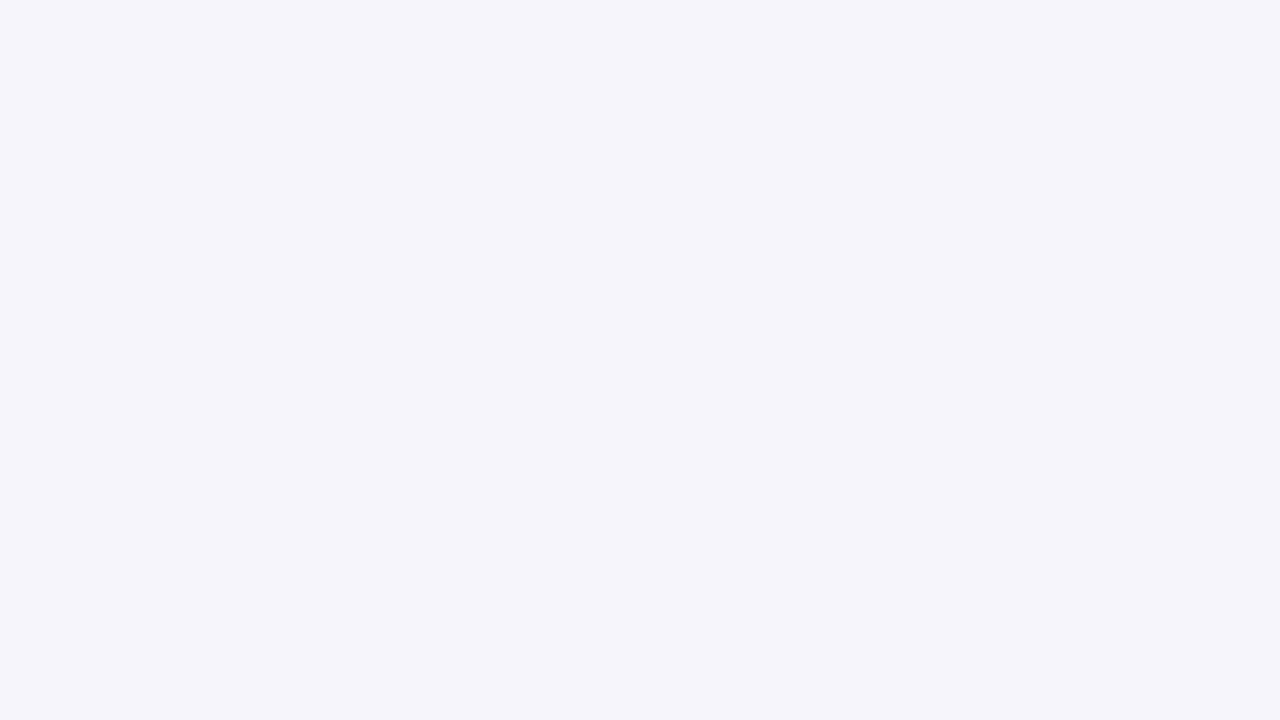

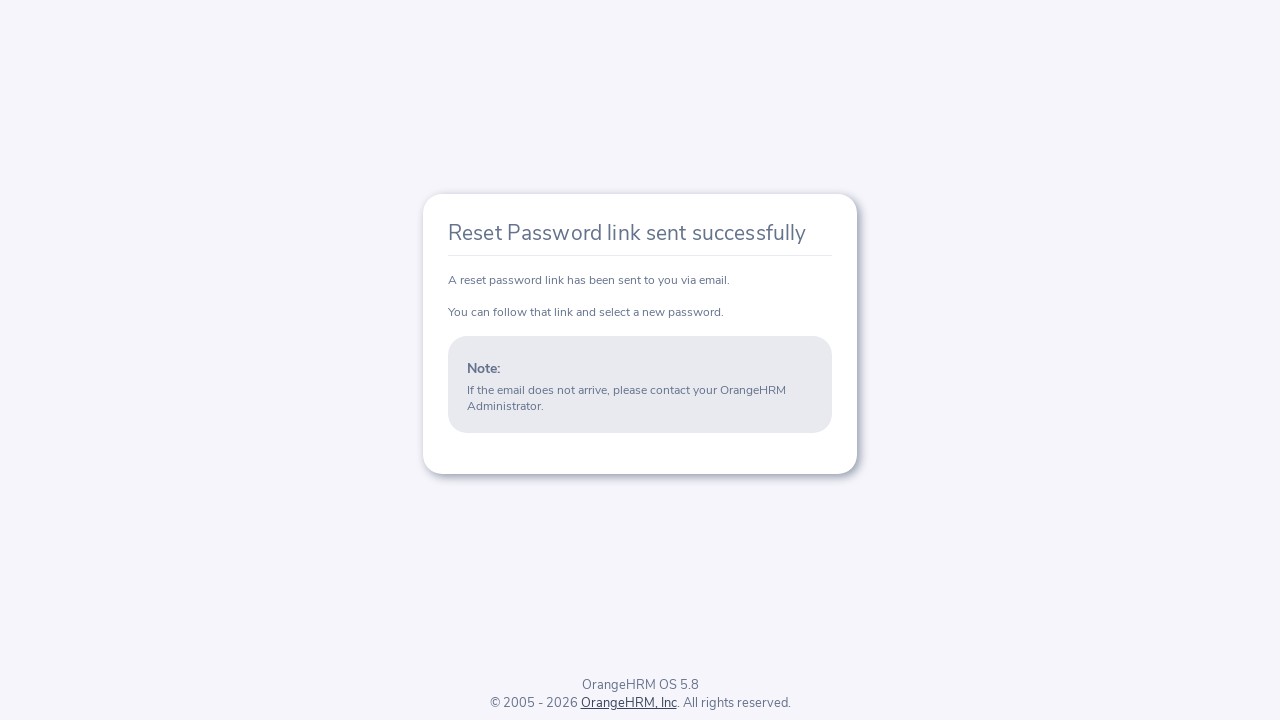